Tests dropdown selection functionality on a student registration form by selecting birth date values from day, month, and year dropdowns

Starting URL: https://www.automationtestinginsider.com/2019/08/student-registration-form.html

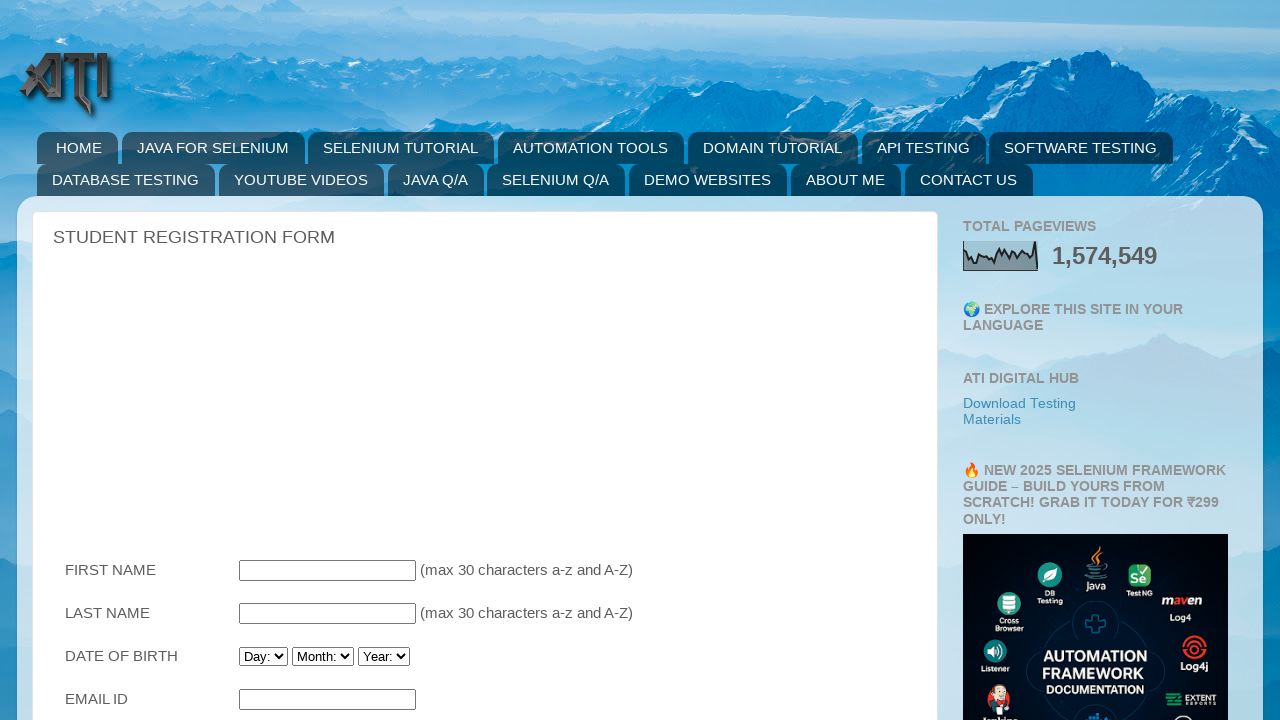

Selected day 4 from the day dropdown on #Birthday_Day
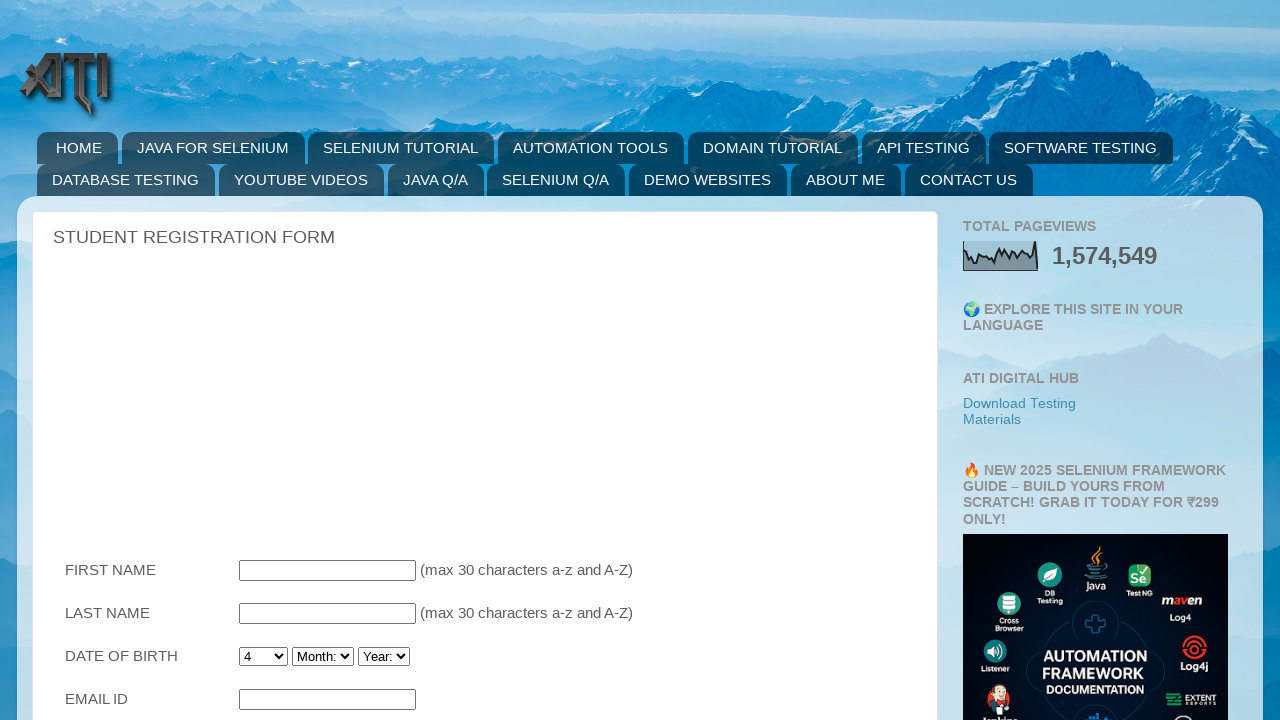

Selected February from the month dropdown on #Birthday_Month
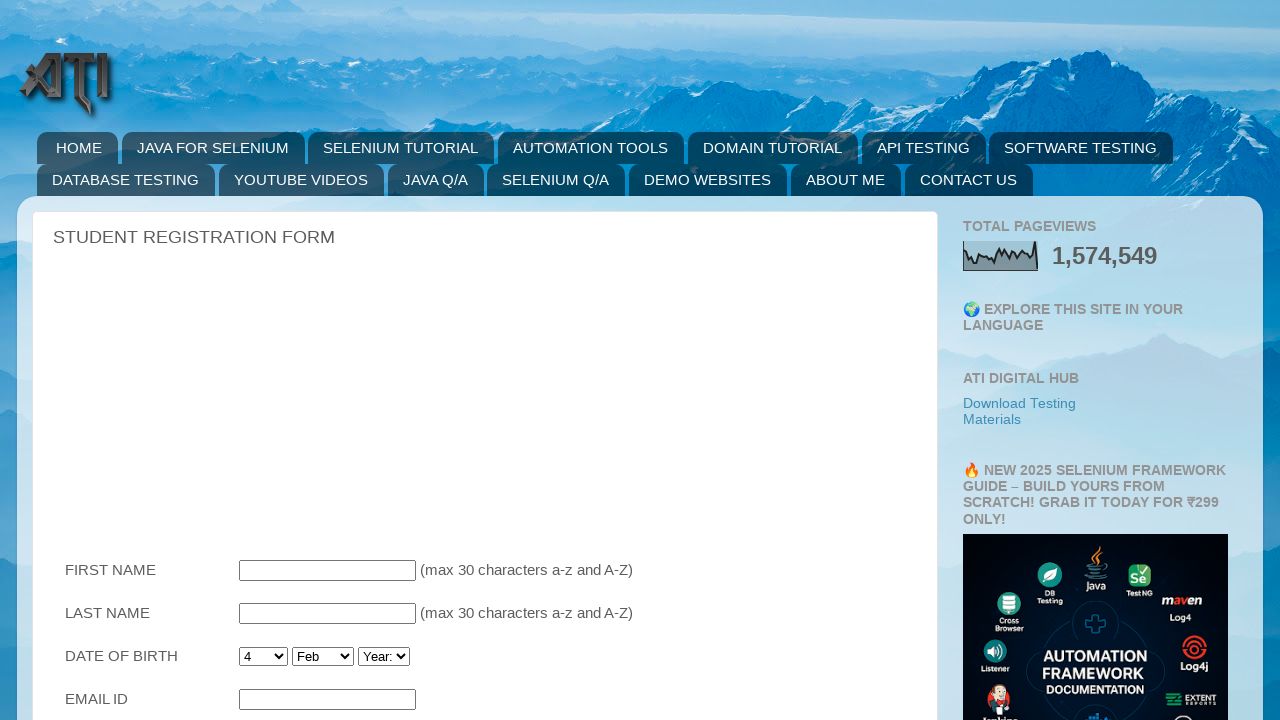

Selected January from the month dropdown on #Birthday_Month
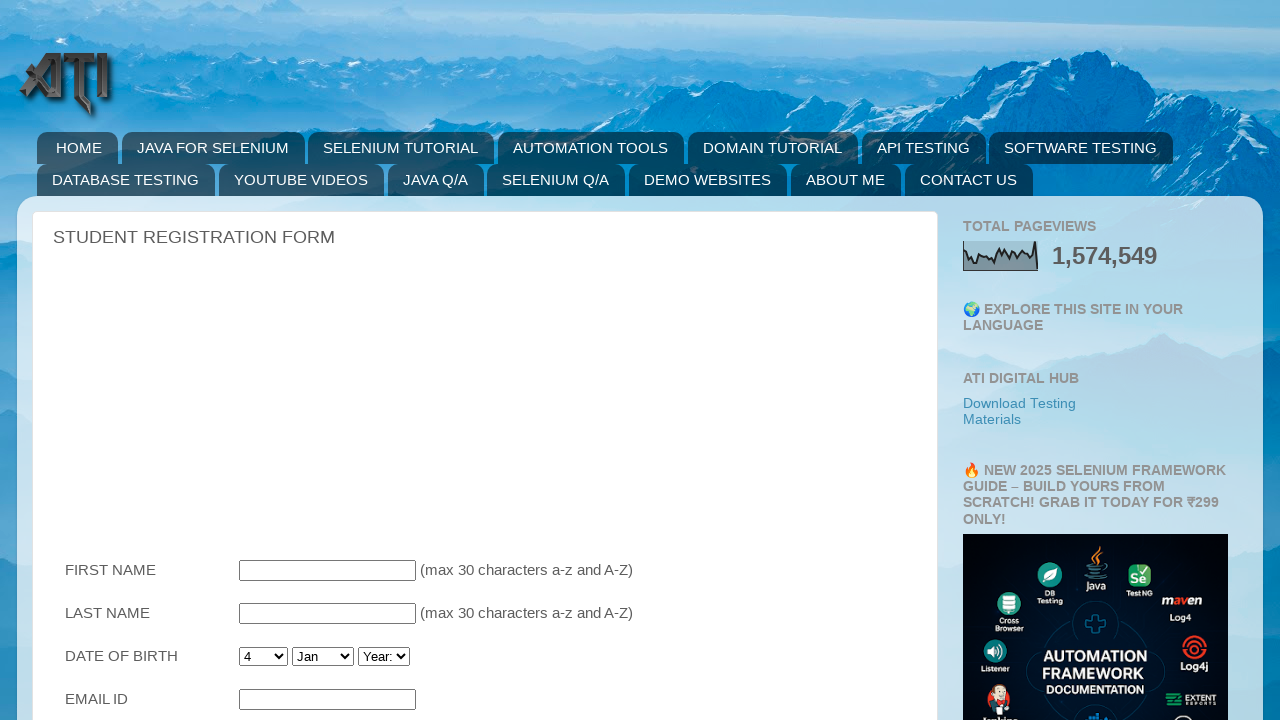

Selected year 1990 from the year dropdown on #Birthday_Year
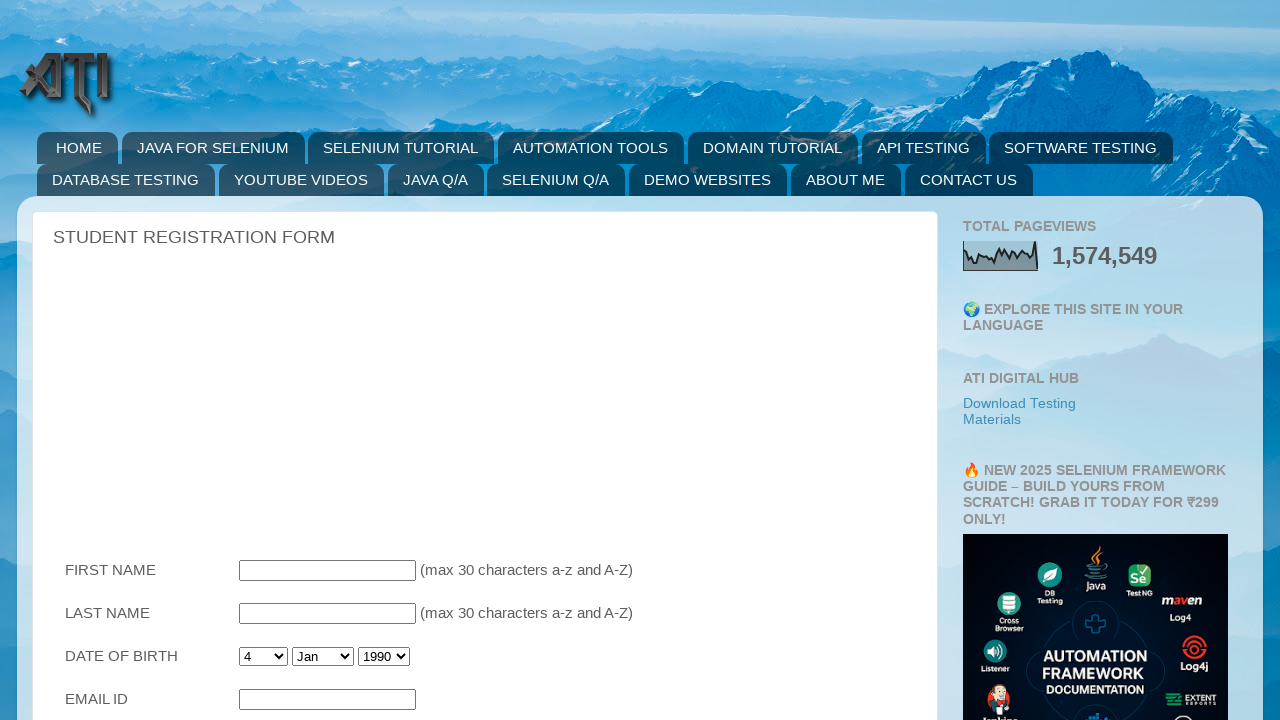

Retrieved the selected month value for verification
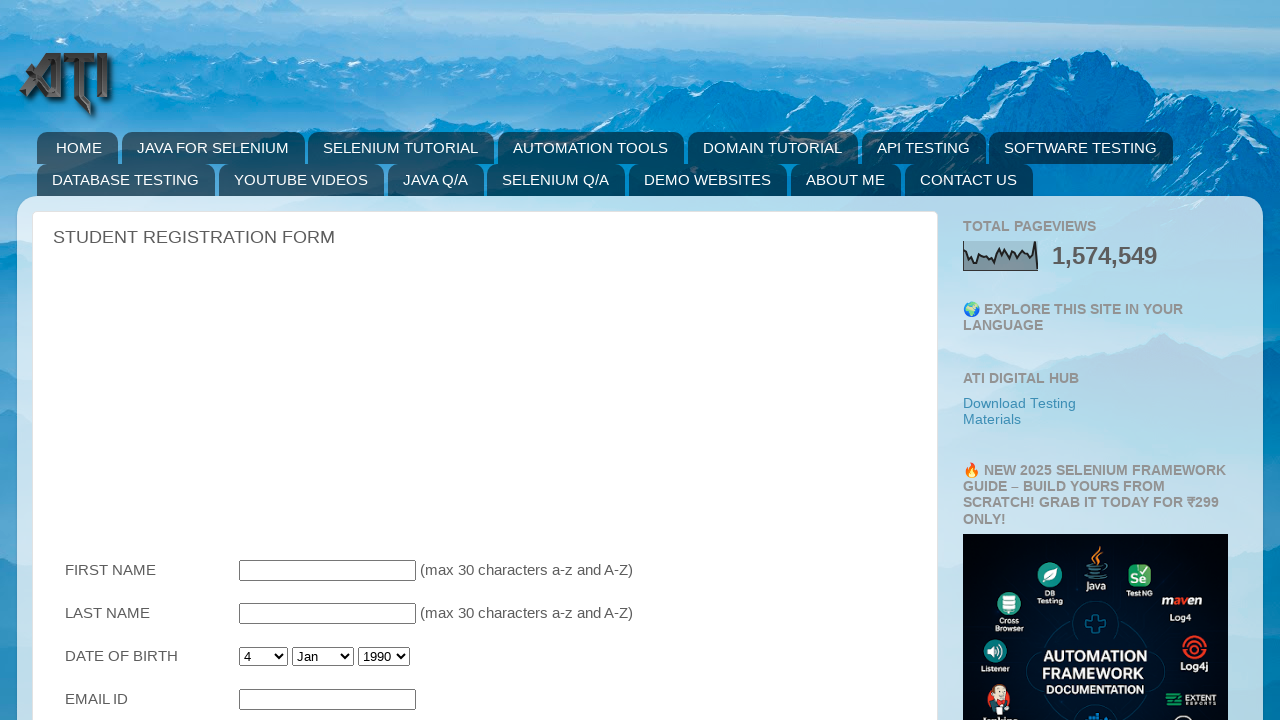

Waited 1 second for UI to stabilize
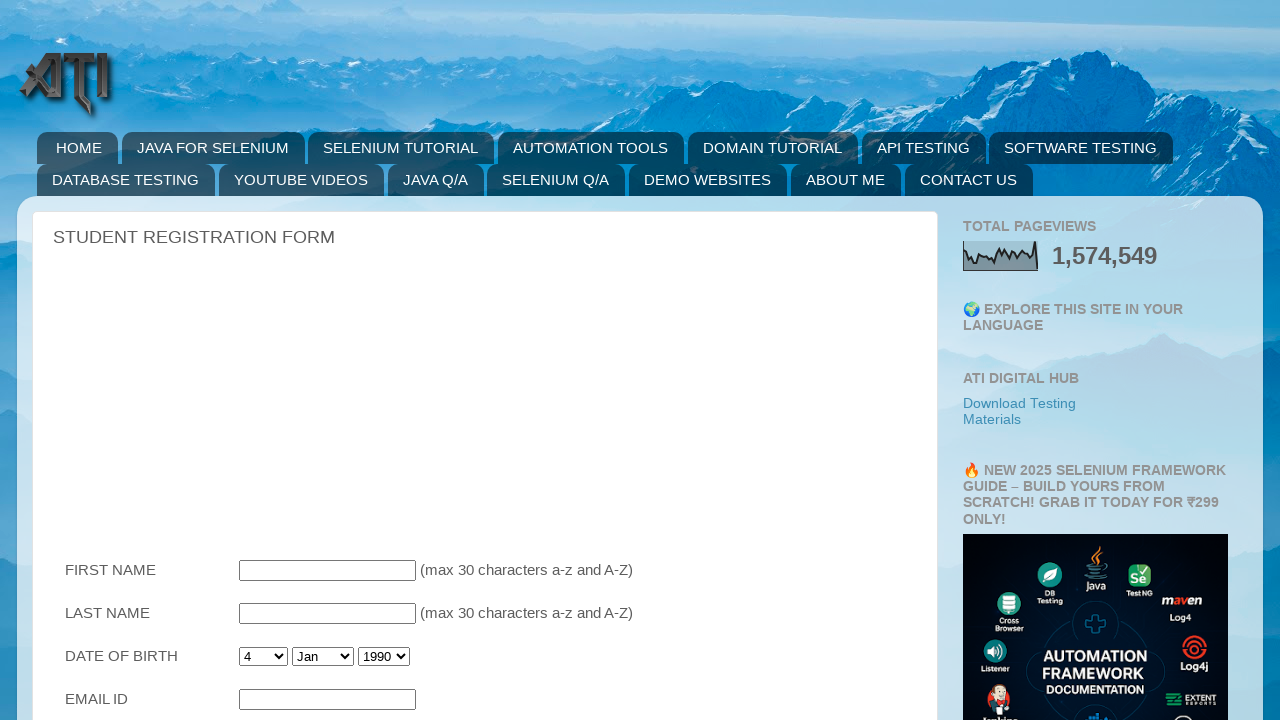

Retrieved all month options from the dropdown for verification
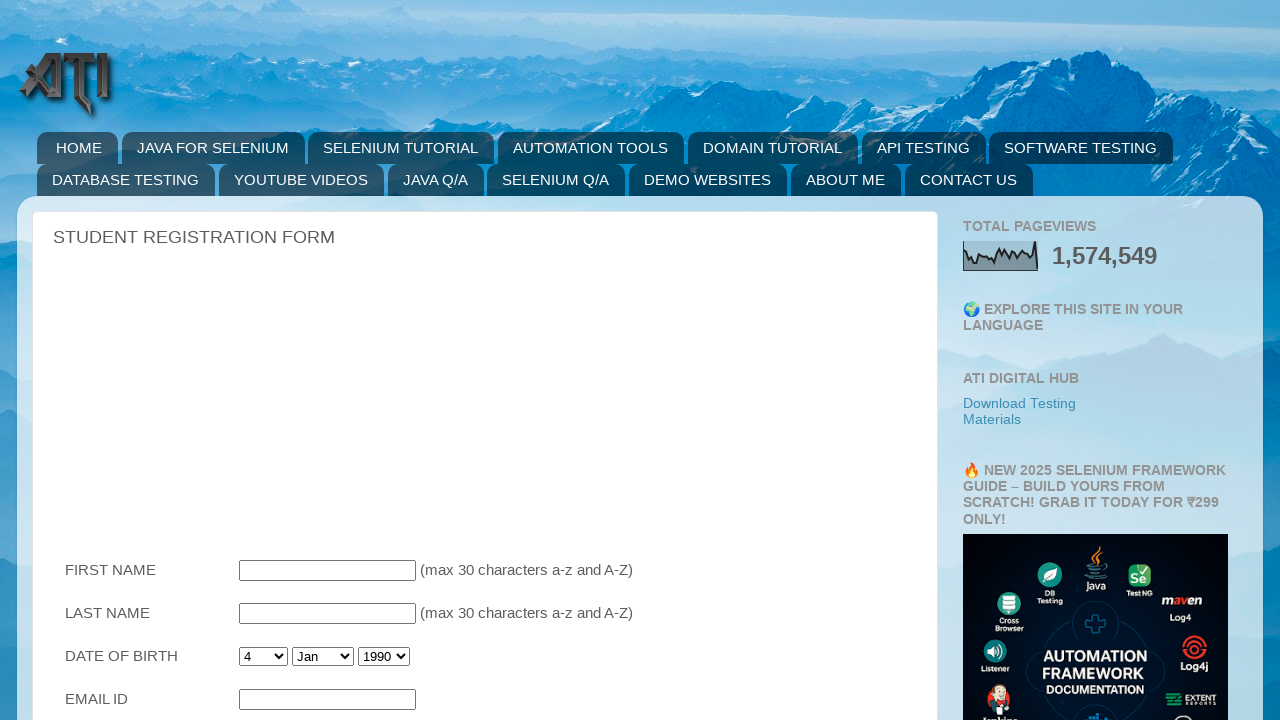

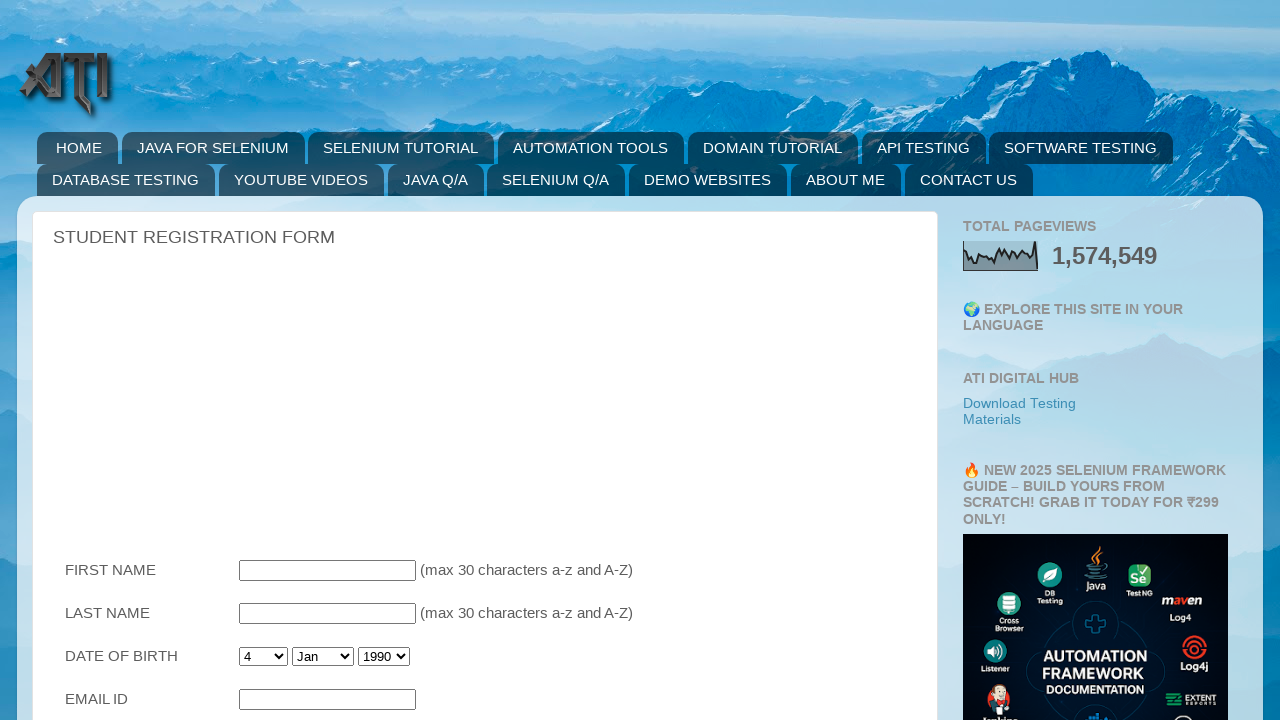